Tests file download functionality by navigating to a download page and clicking the first download link to verify the download process works

Starting URL: https://the-internet.herokuapp.com/download

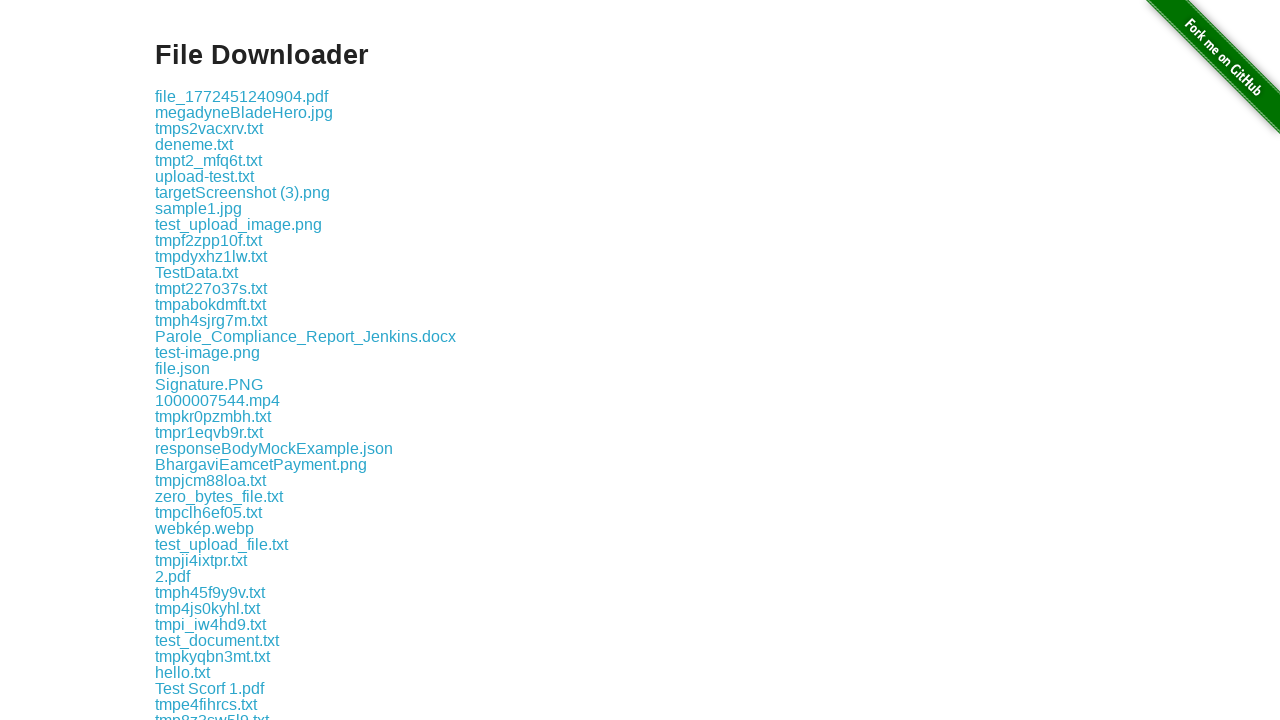

Navigated to download page
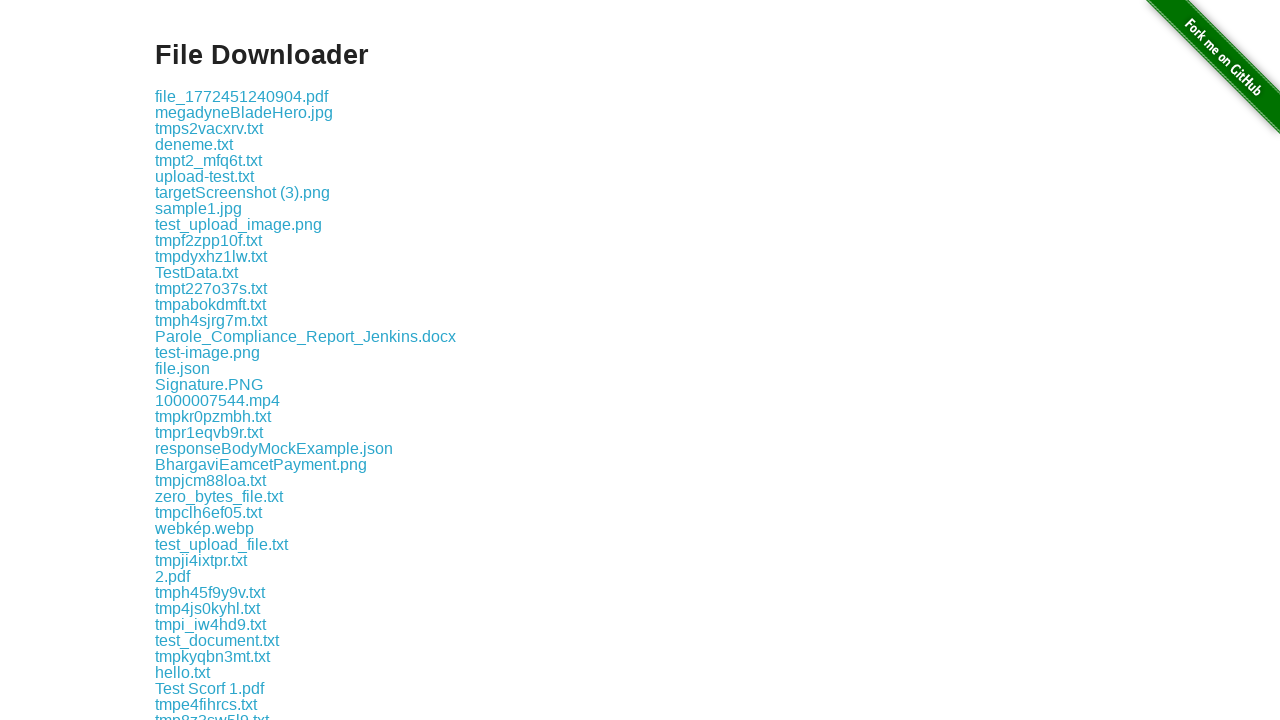

Located the first download link
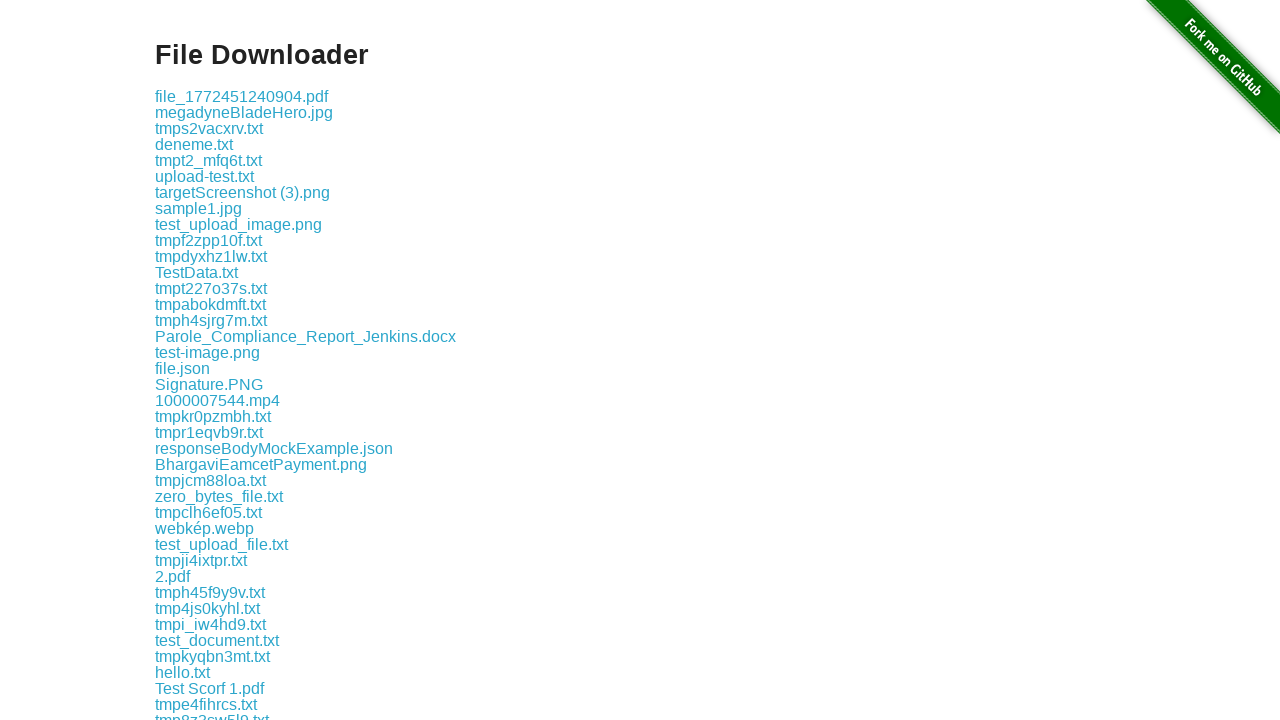

Clicked the first download link to initiate file download at (242, 96) on .example a >> nth=0
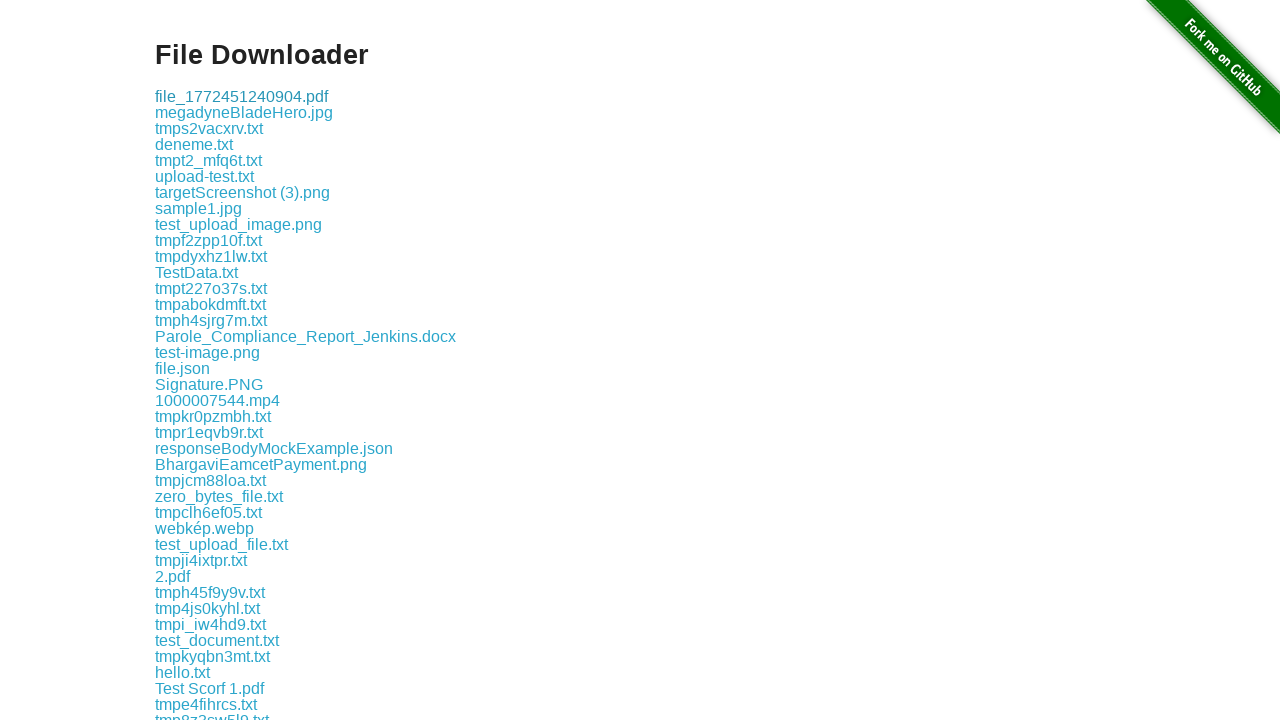

Waited 2 seconds for download to initiate
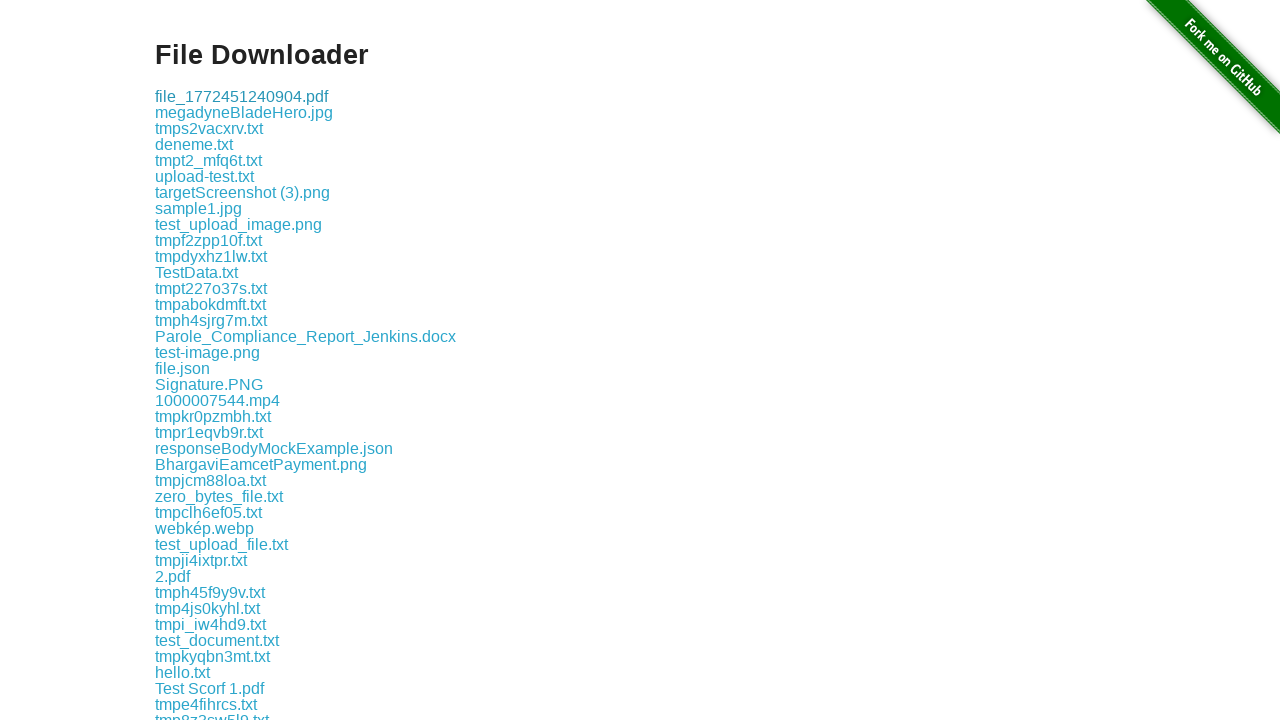

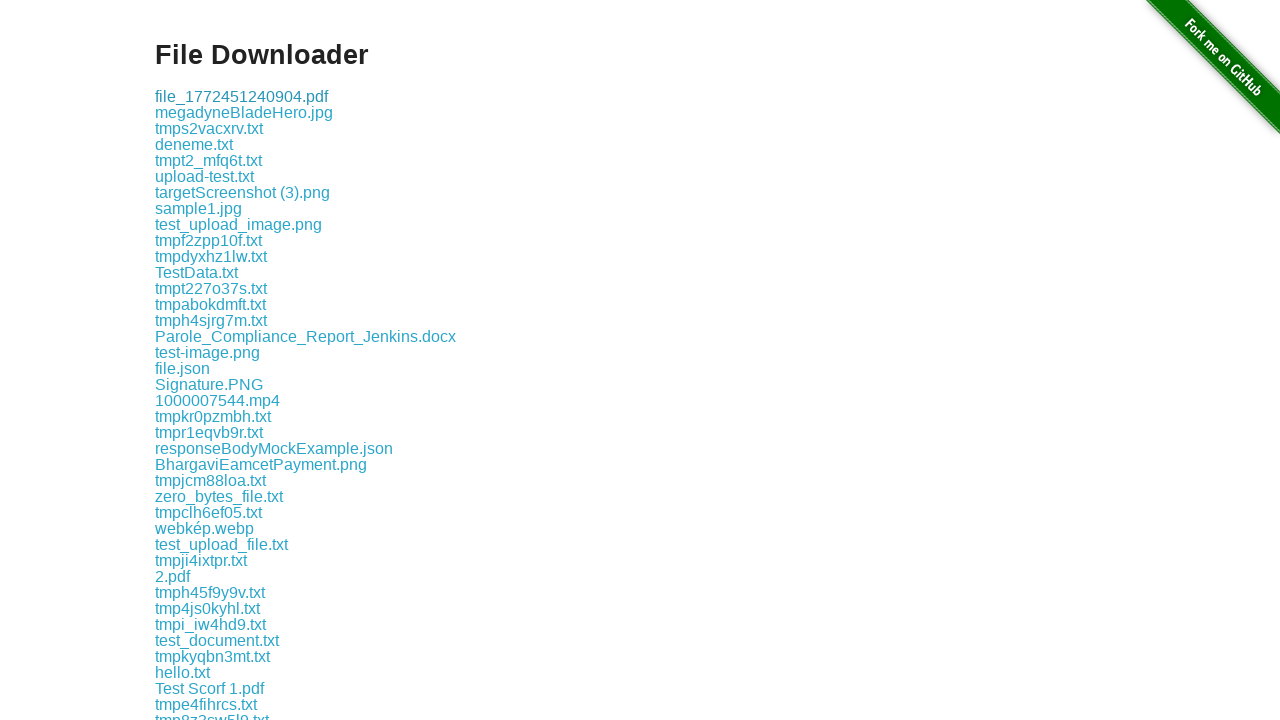